Navigates to UVA Observatory Hill Dining Room menu page, waits for food items to load, then clicks through different menu stations/sections to view all available menu items.

Starting URL: https://virginia.campusdish.com/LocationsAndMenus/ObservatoryHillDiningRoom

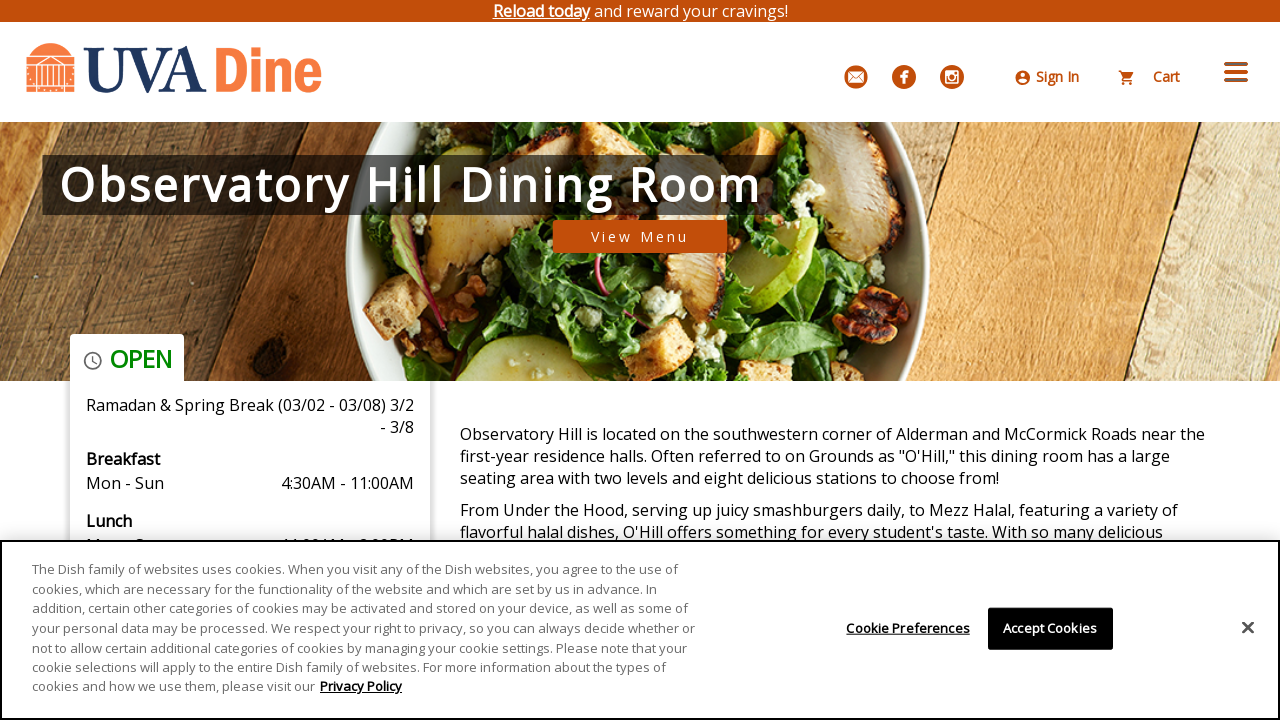

Waited for food items to load on Observatory Hill Dining Room menu page
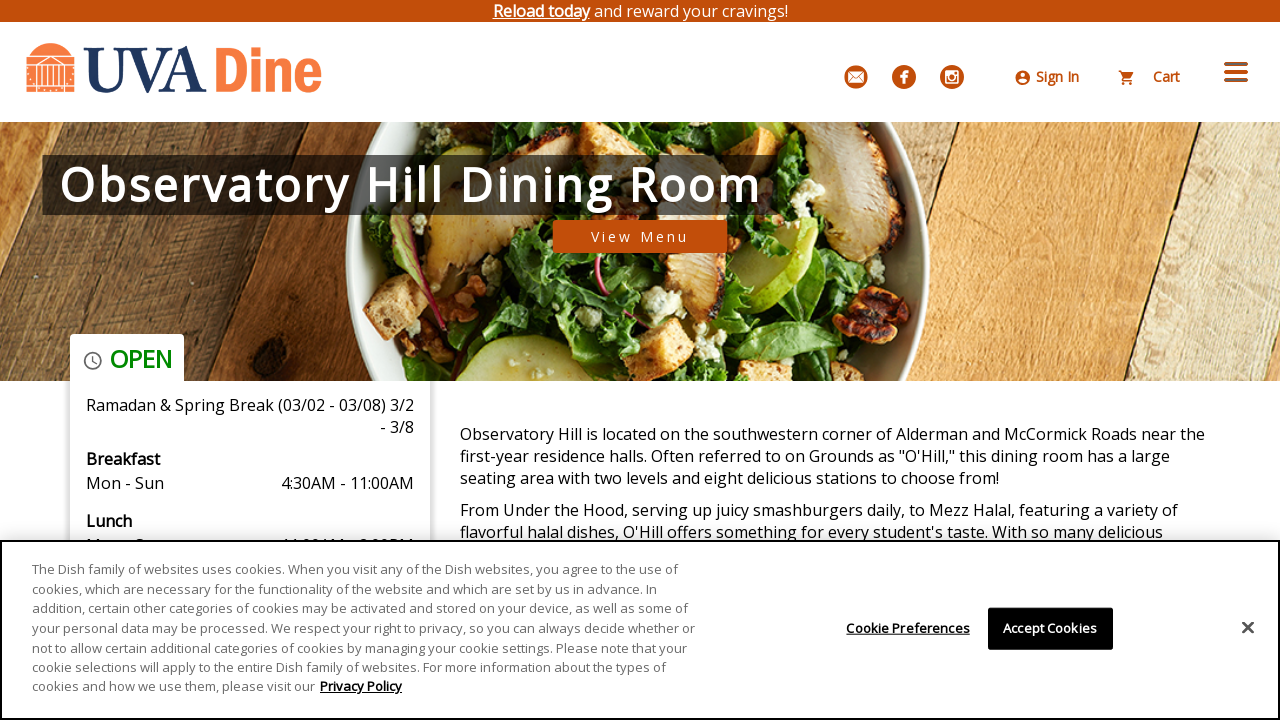

Located 0 menu station navigation items
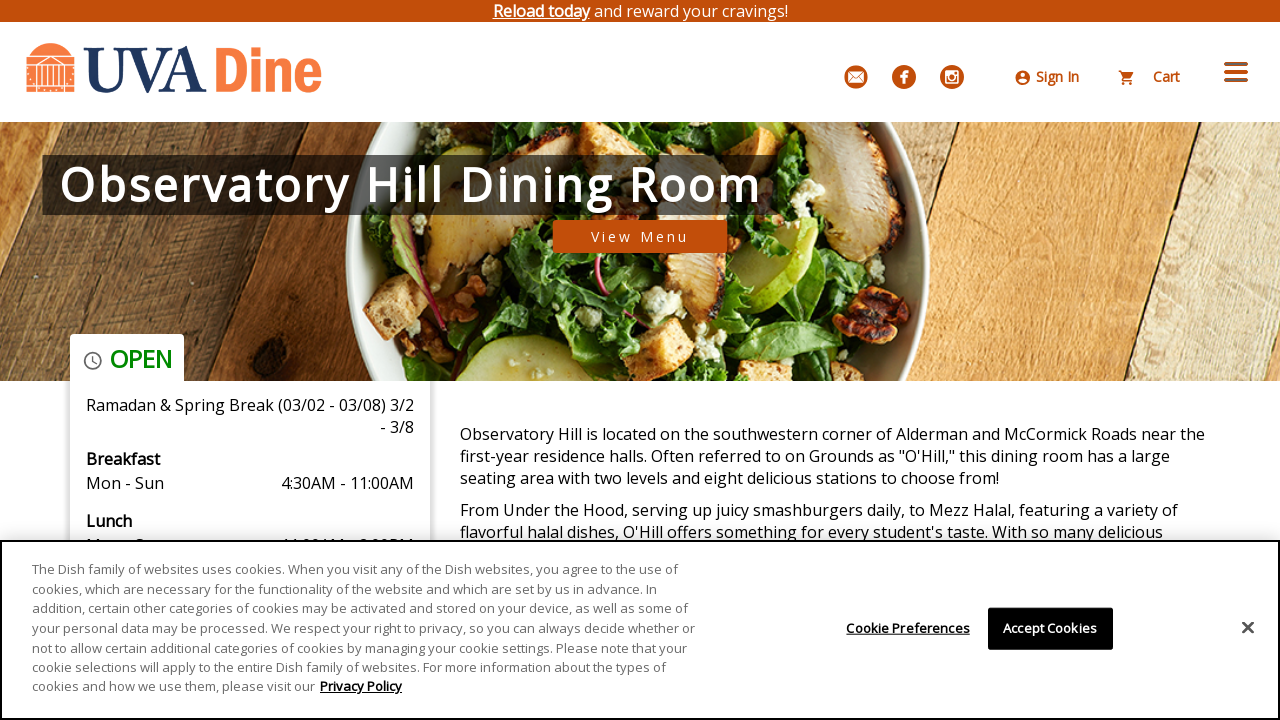

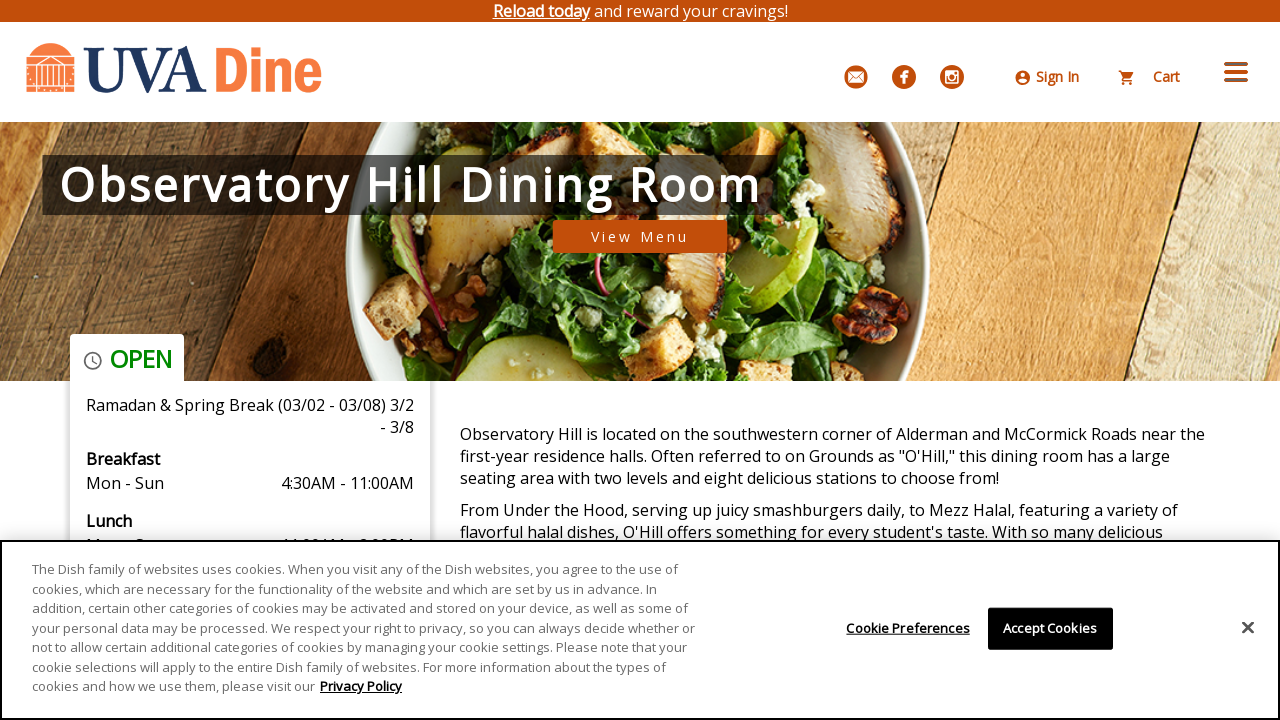